Tests form validation by clicking the login button without entering any credentials and verifying that error styling appears on both input fields

Starting URL: https://www.saucedemo.com/

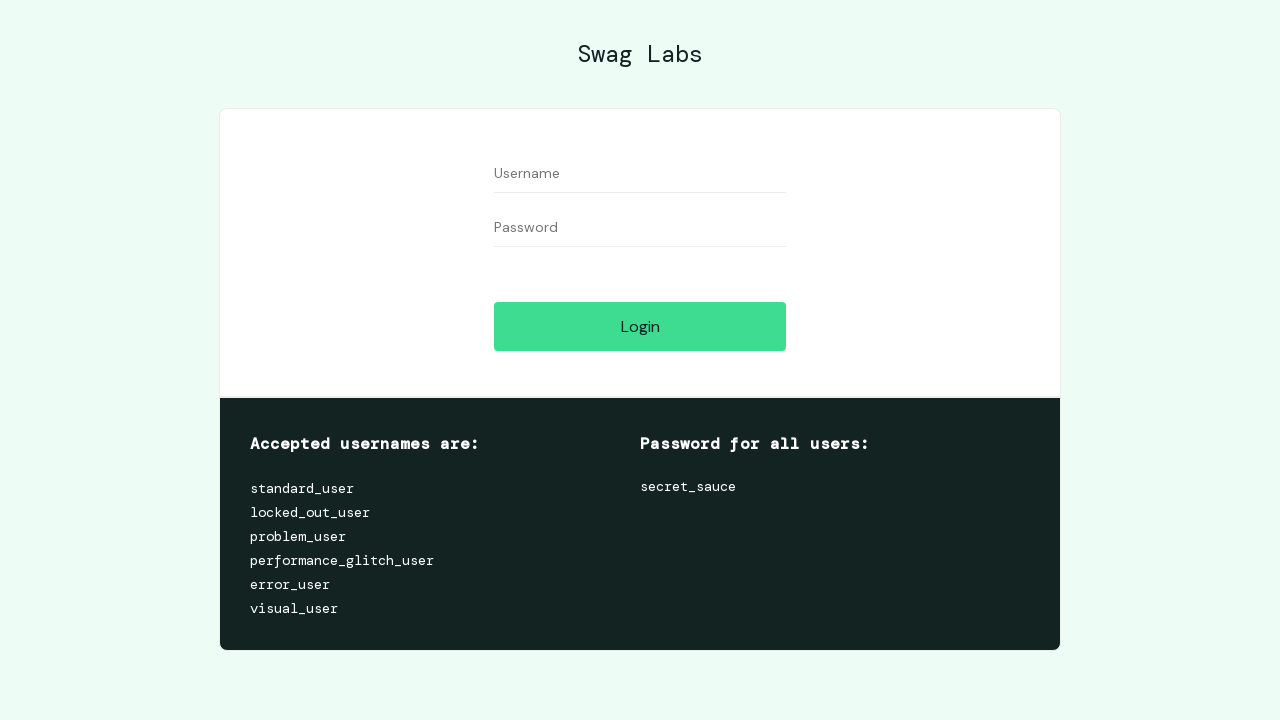

Clicked login button without entering any credentials at (640, 326) on #login-button
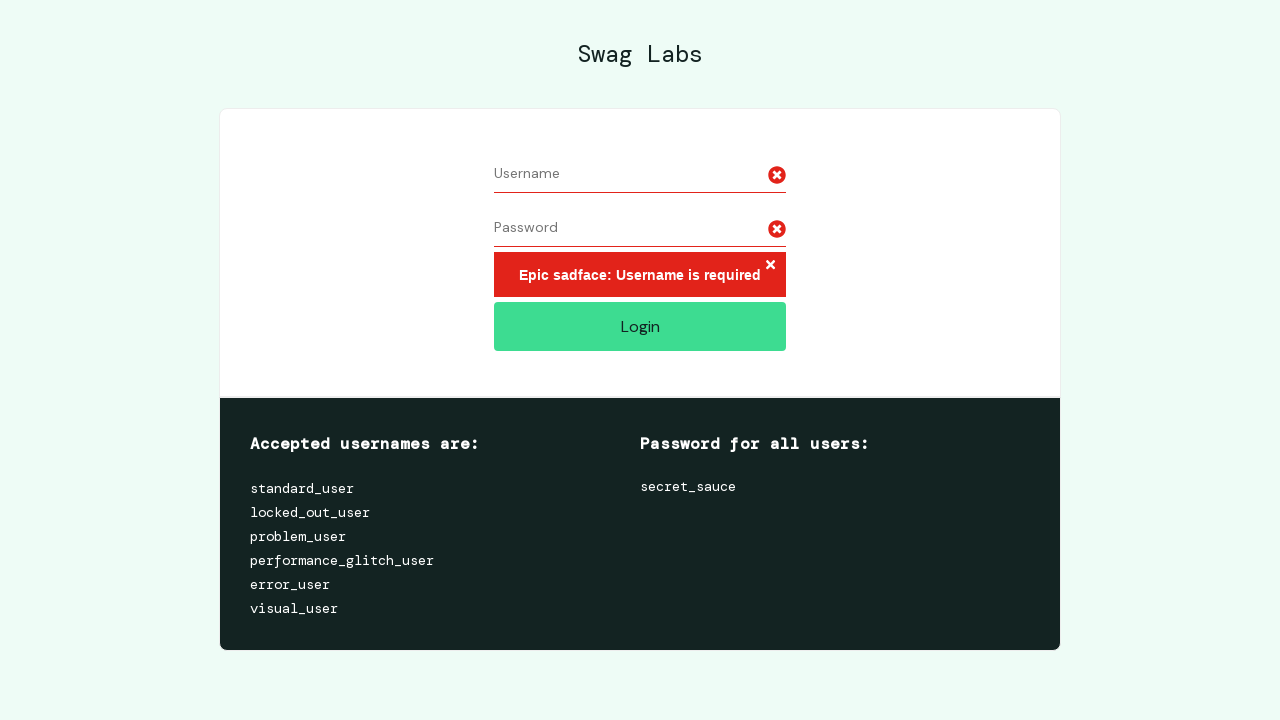

Error styling appeared on input fields confirming form validation
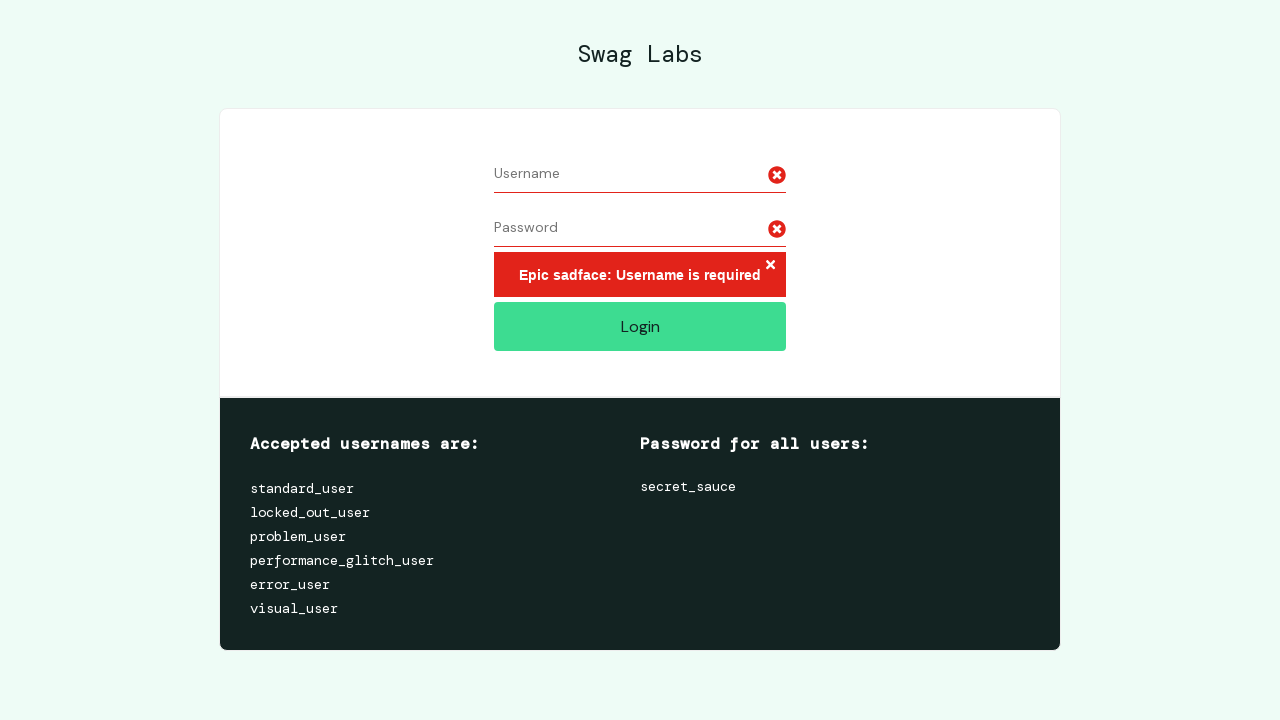

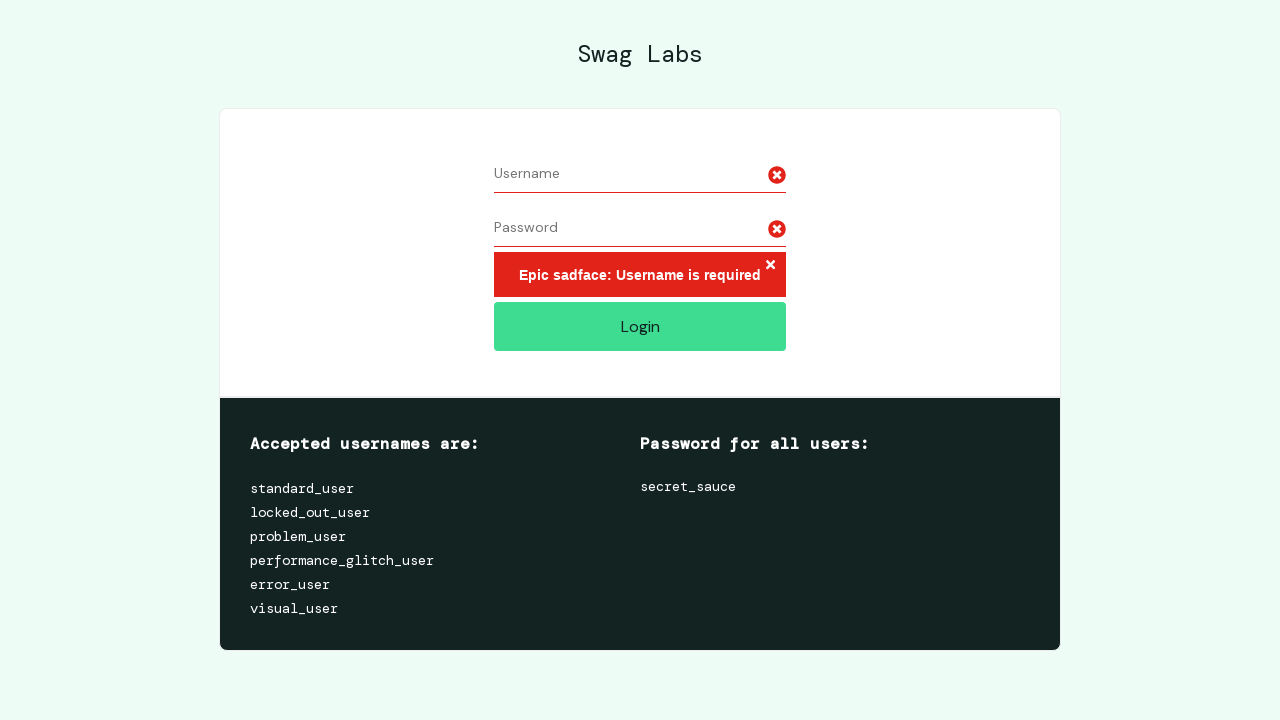